Tests the calculator functionality by entering numbers 100 + 200 using the calculator buttons and verifying the result is displayed

Starting URL: https://www.calculator.net

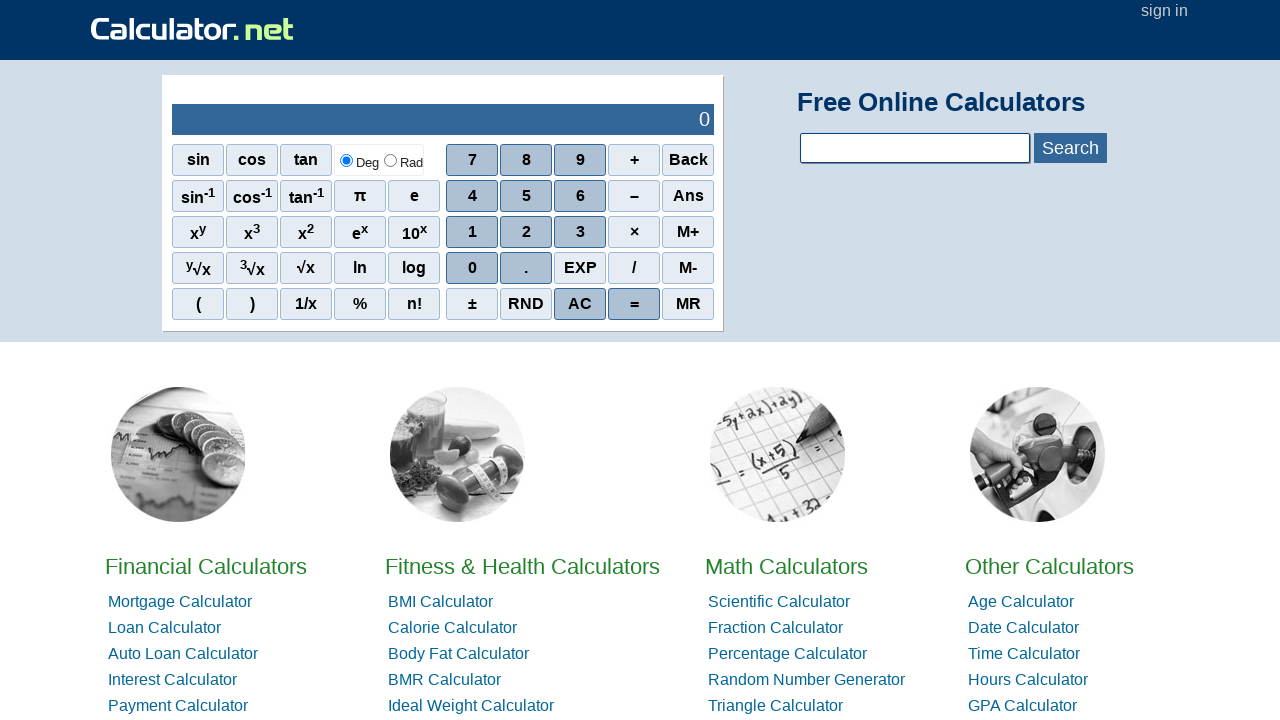

Clicked digit 1 at (472, 232) on xpath=//span[@onclick='r(1)' and .='1']
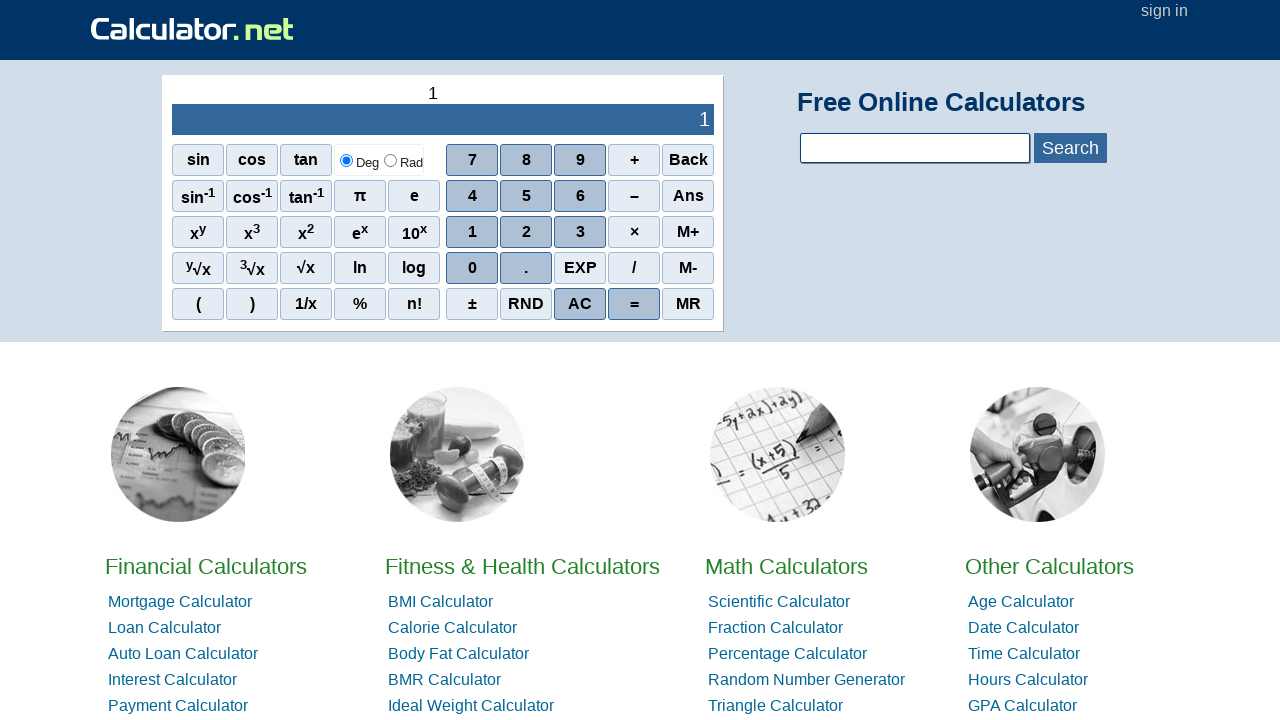

Clicked digit 0 at (472, 268) on xpath=//span[@onclick='r(0)' and .='0']
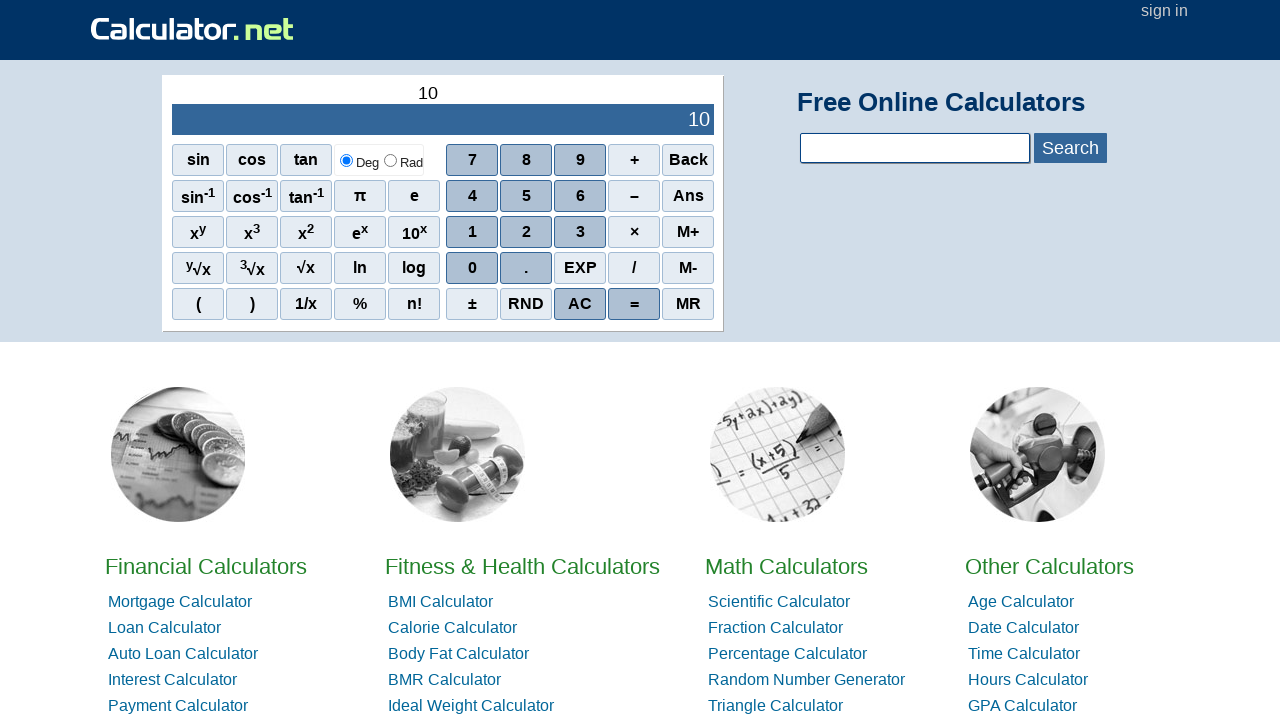

Clicked digit 0 again to complete 100 at (472, 268) on xpath=//span[@onclick='r(0)' and .='0']
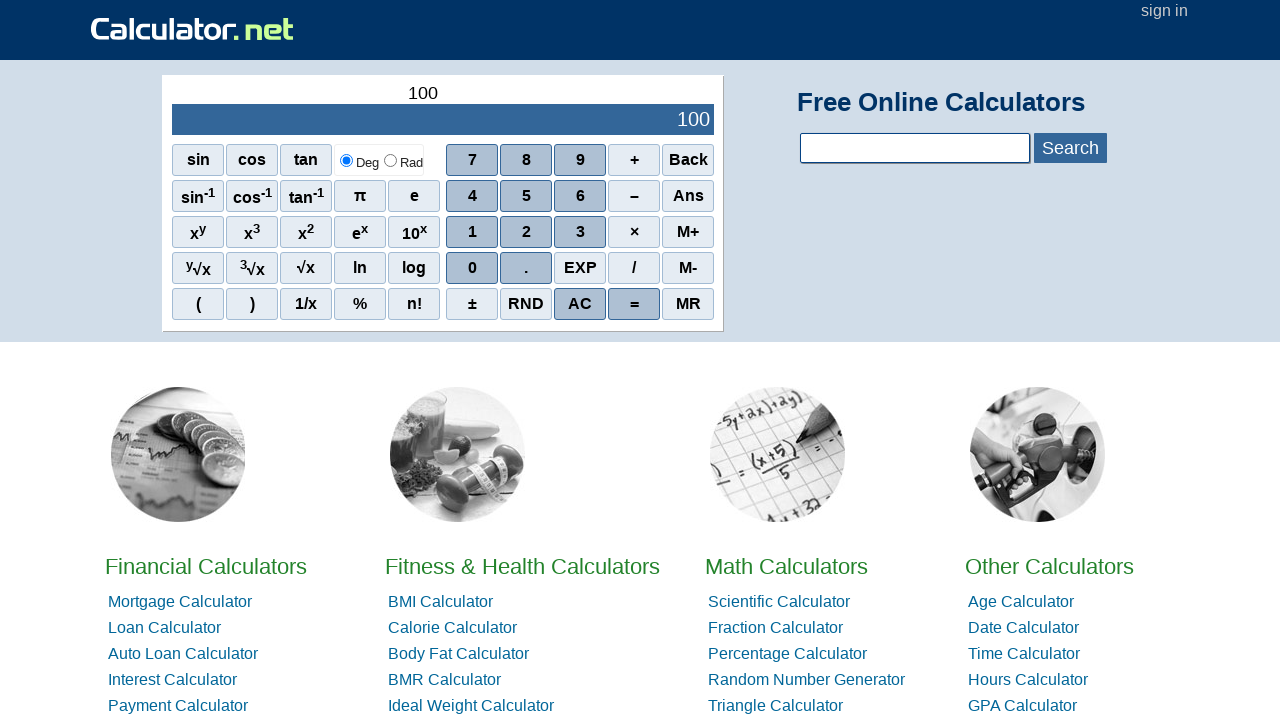

Clicked plus operator at (634, 160) on xpath=//span[contains(@class, 'sciop') and .='+']
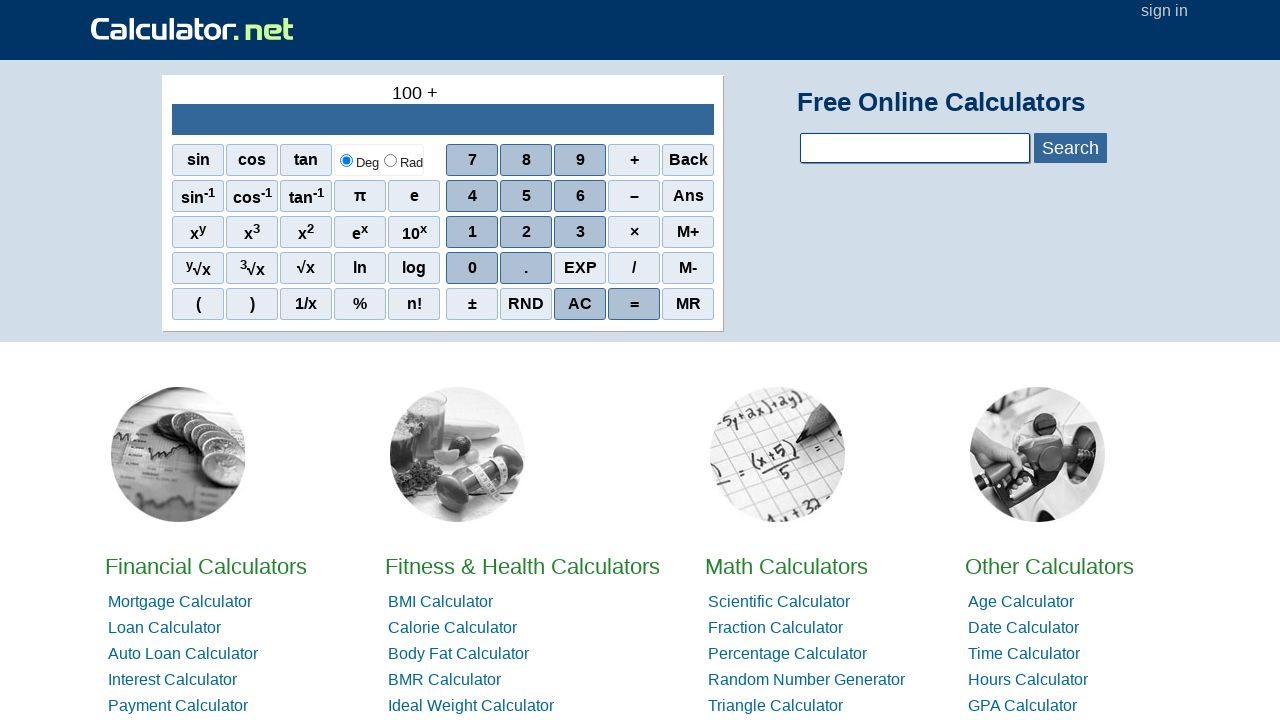

Clicked digit 2 at (526, 232) on xpath=//span[@onclick='r(2)' and .='2']
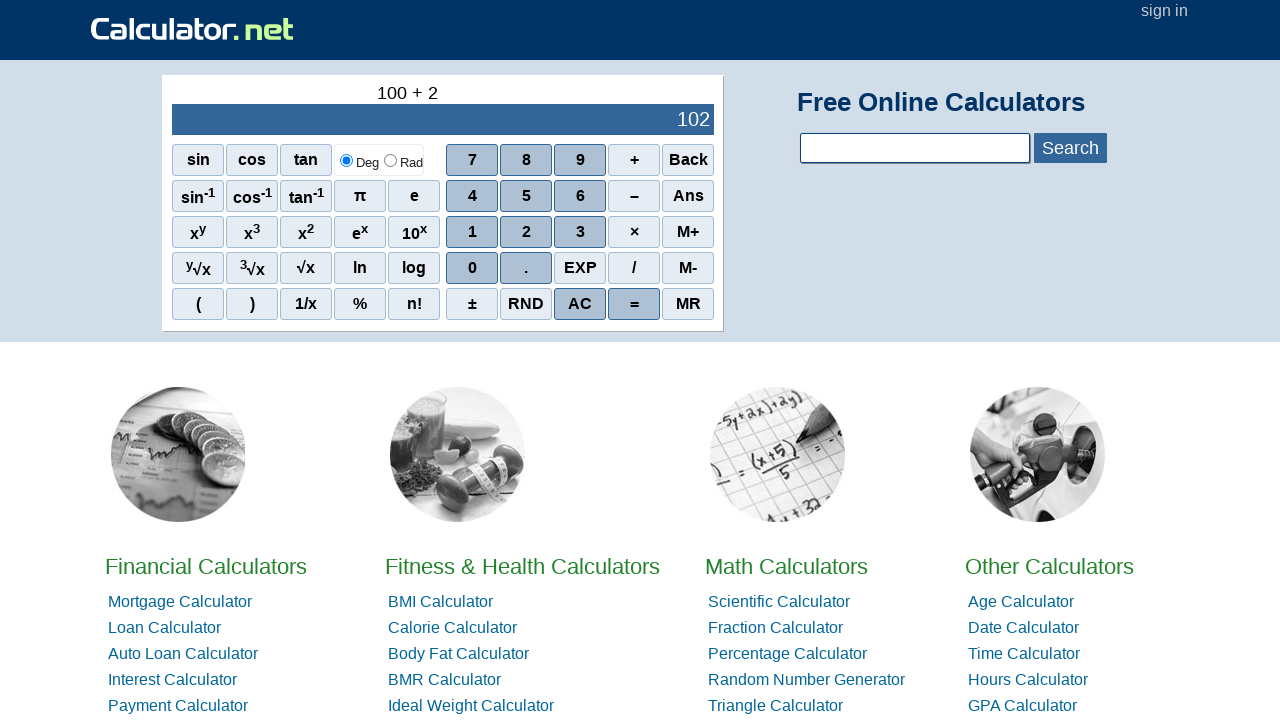

Clicked digit 0 at (472, 268) on xpath=//span[@onclick='r(0)' and .='0']
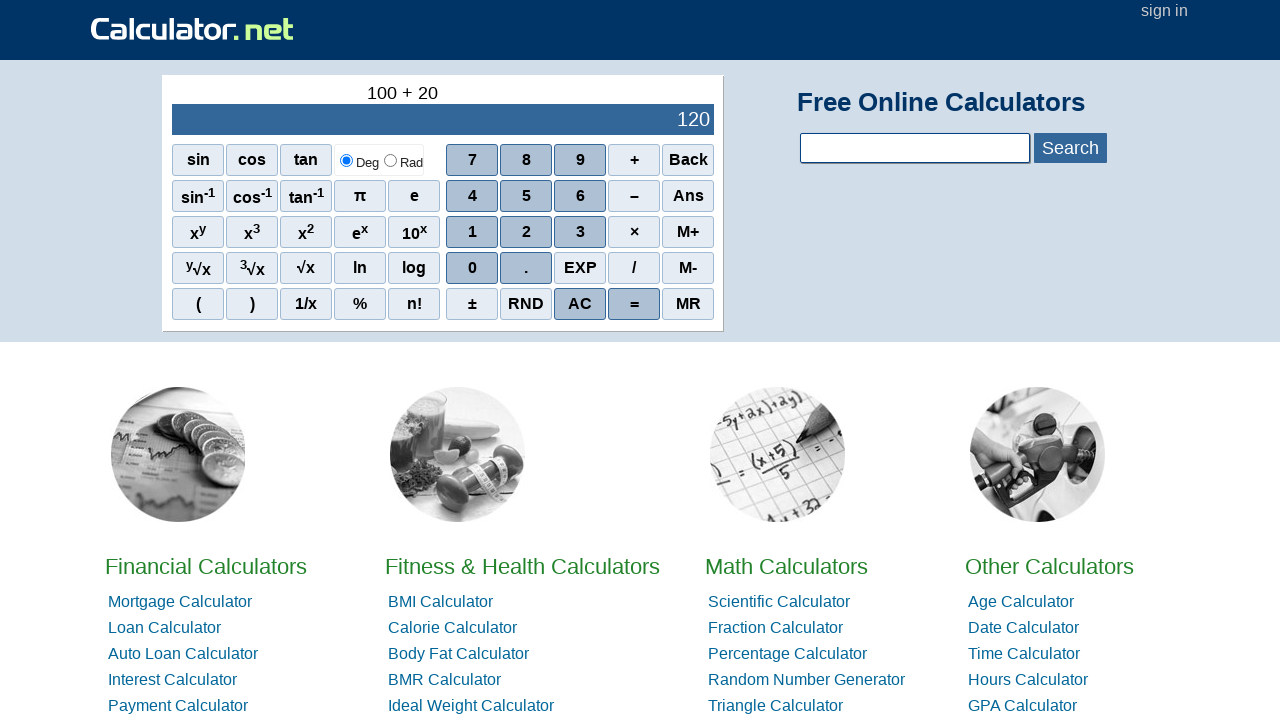

Clicked digit 0 again to complete 200 at (472, 268) on xpath=//span[@onclick='r(0)' and .='0']
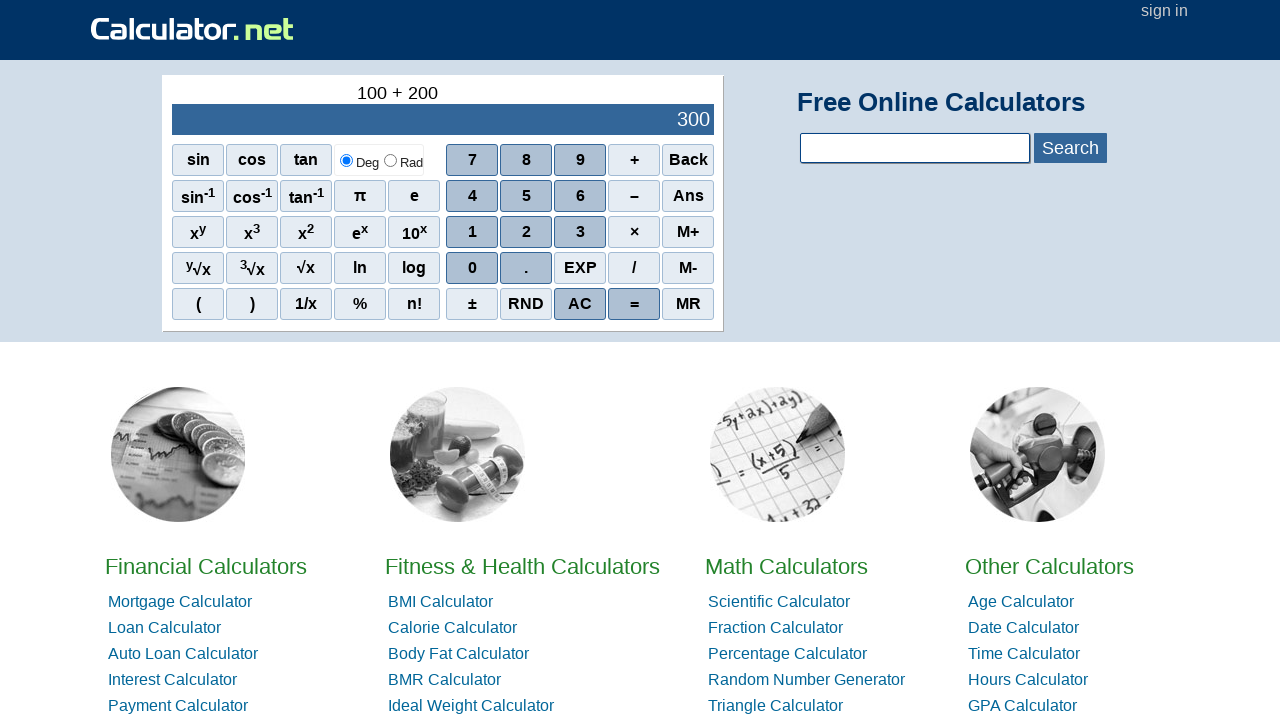

Output field became visible
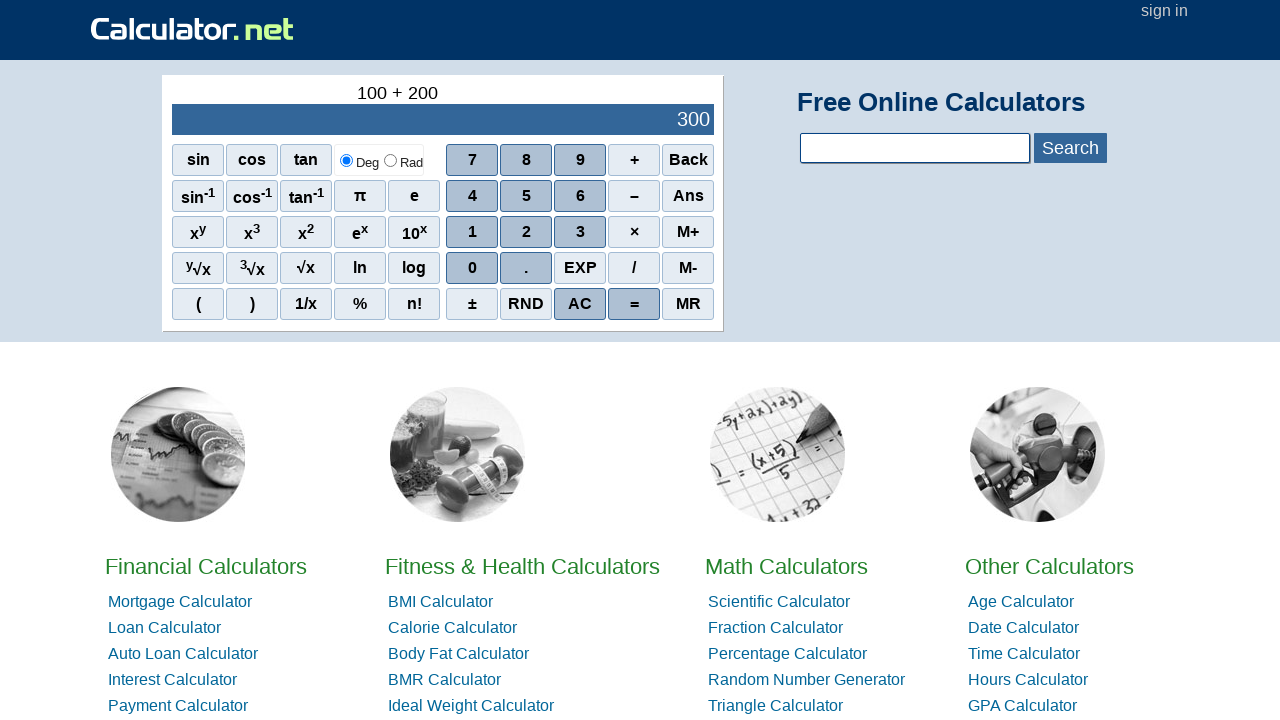

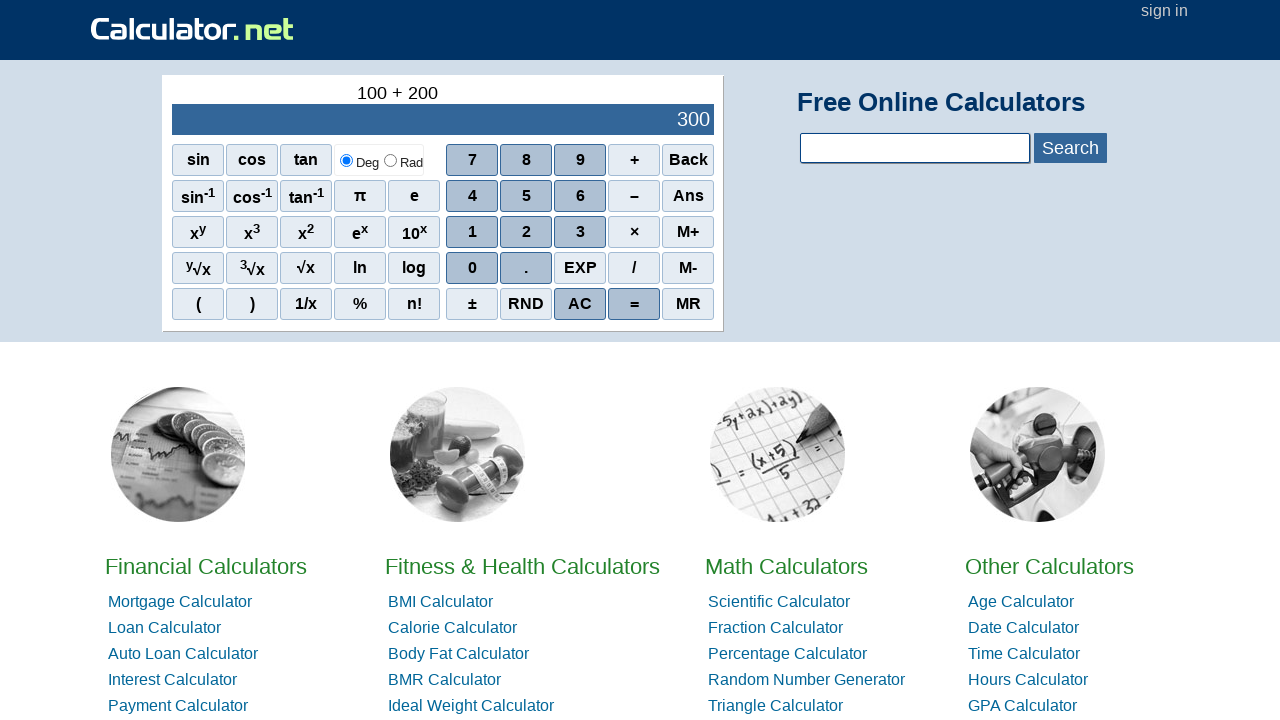